Tests sign-up validation by attempting to submit empty fields and verifying the error message alert

Starting URL: https://www.demoblaze.com/index.html

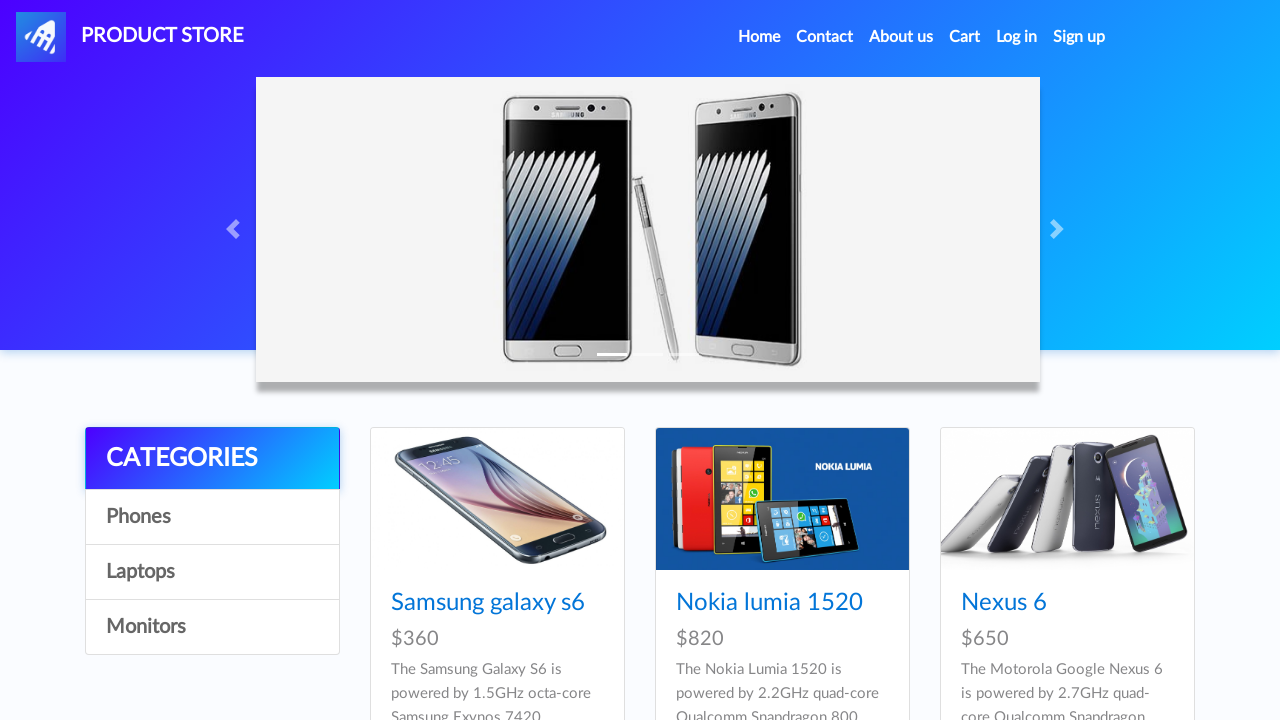

Clicked Sign Up button to open the form at (1079, 37) on #signin2
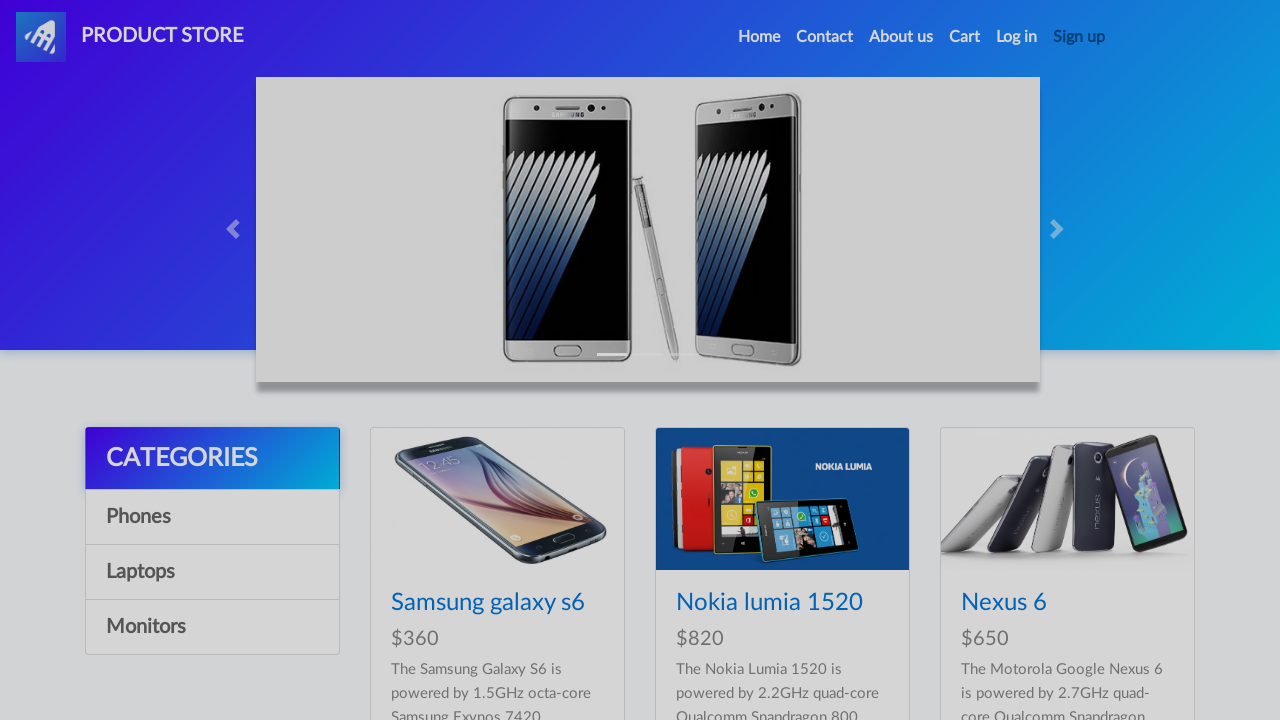

Sign-up modal appeared with username field visible
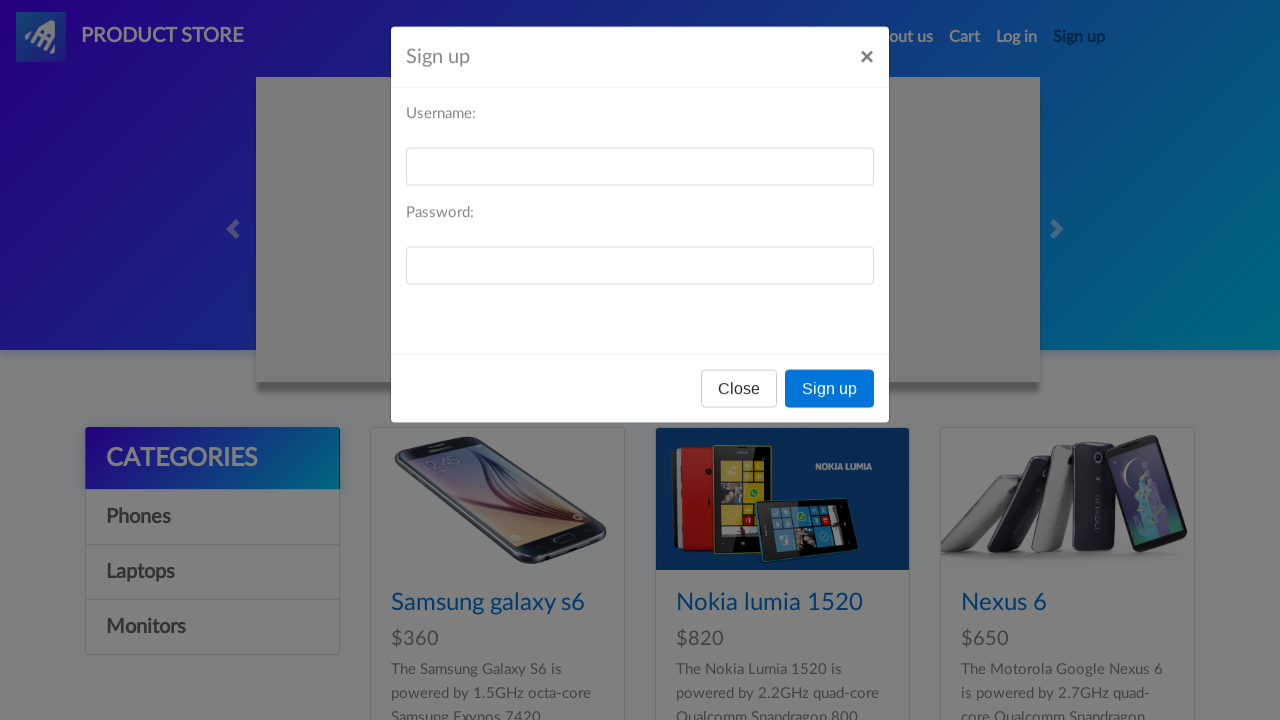

Clicked Sign Up button without filling any fields at (830, 393) on button:text('Sign up')
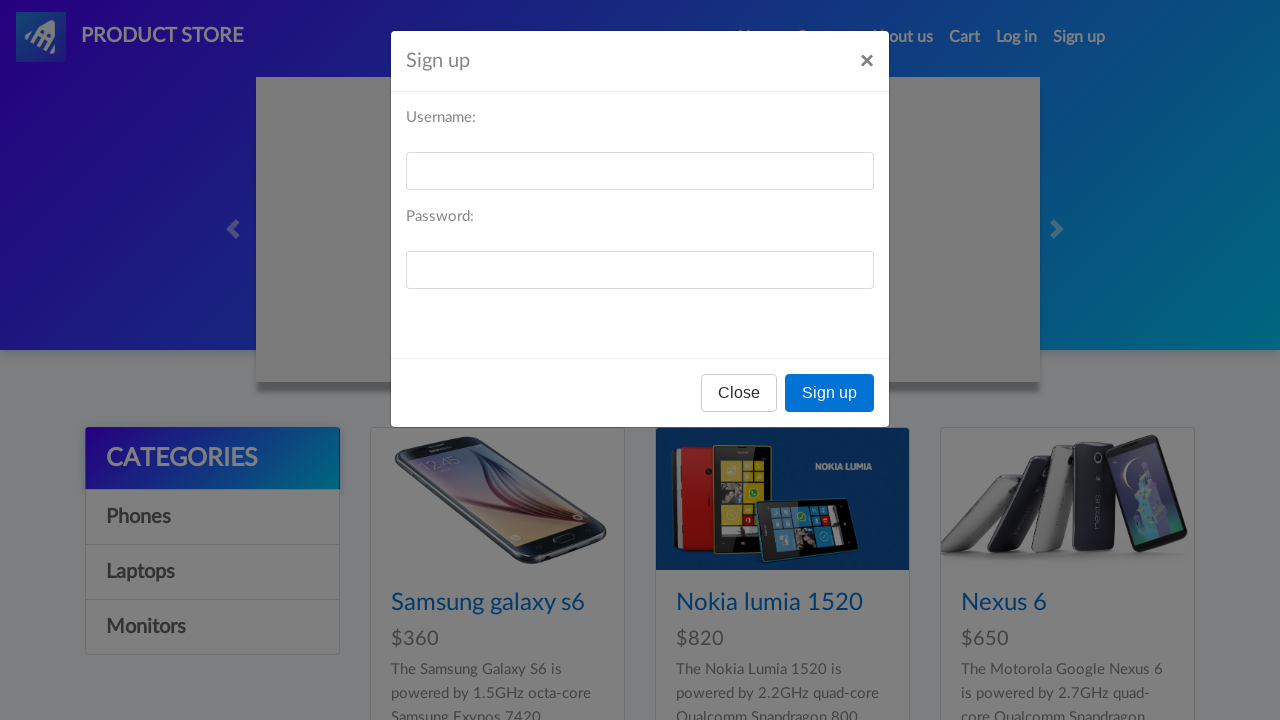

Accepted error message alert for empty fields
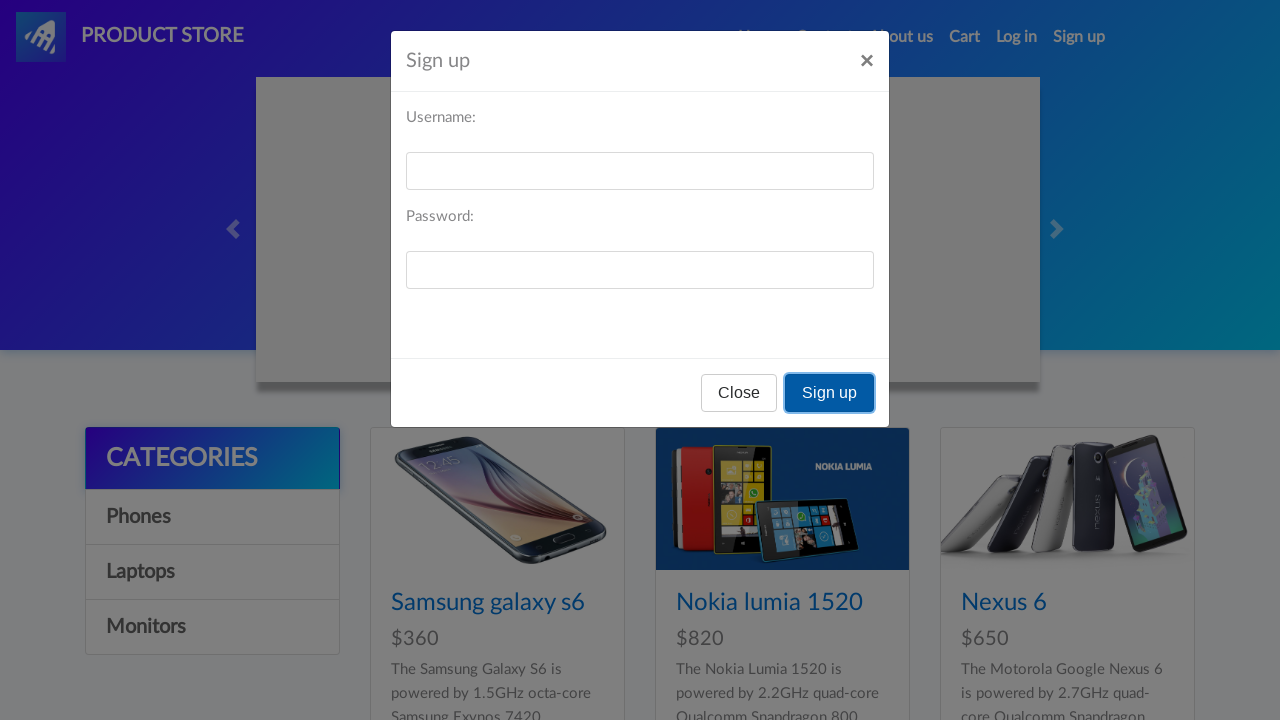

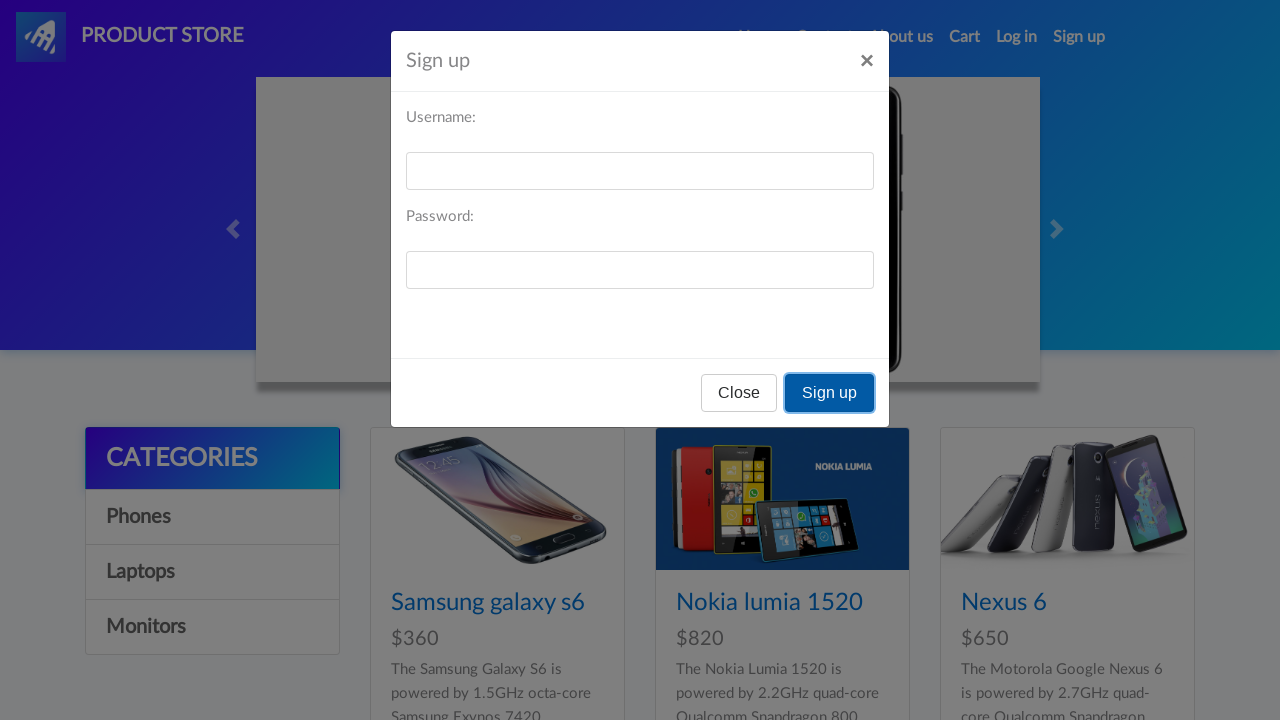